Tests window handling by opening a new window, switching between parent and child windows, and verifying content in both windows

Starting URL: https://demo.automationtesting.in/Windows.html

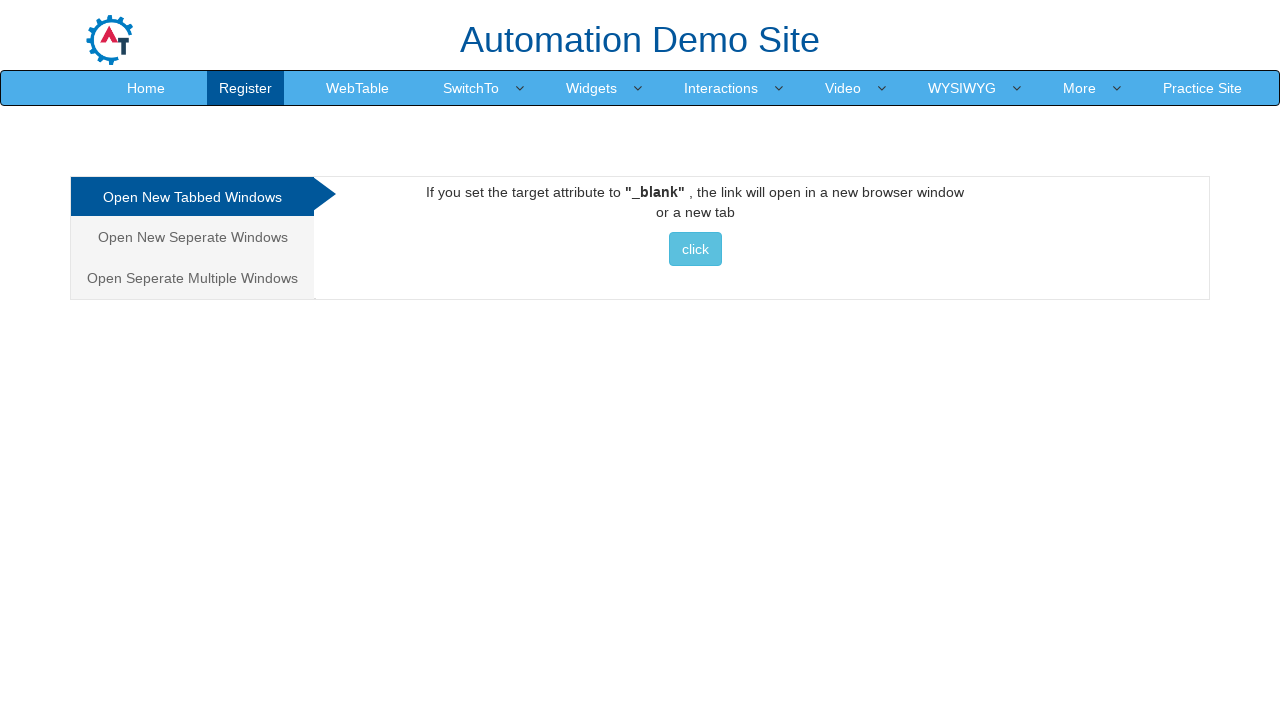

Clicked 'Open New Separate Windows' link at (192, 237) on xpath=//a[contains(text(),'Open New Seperate Windows')]
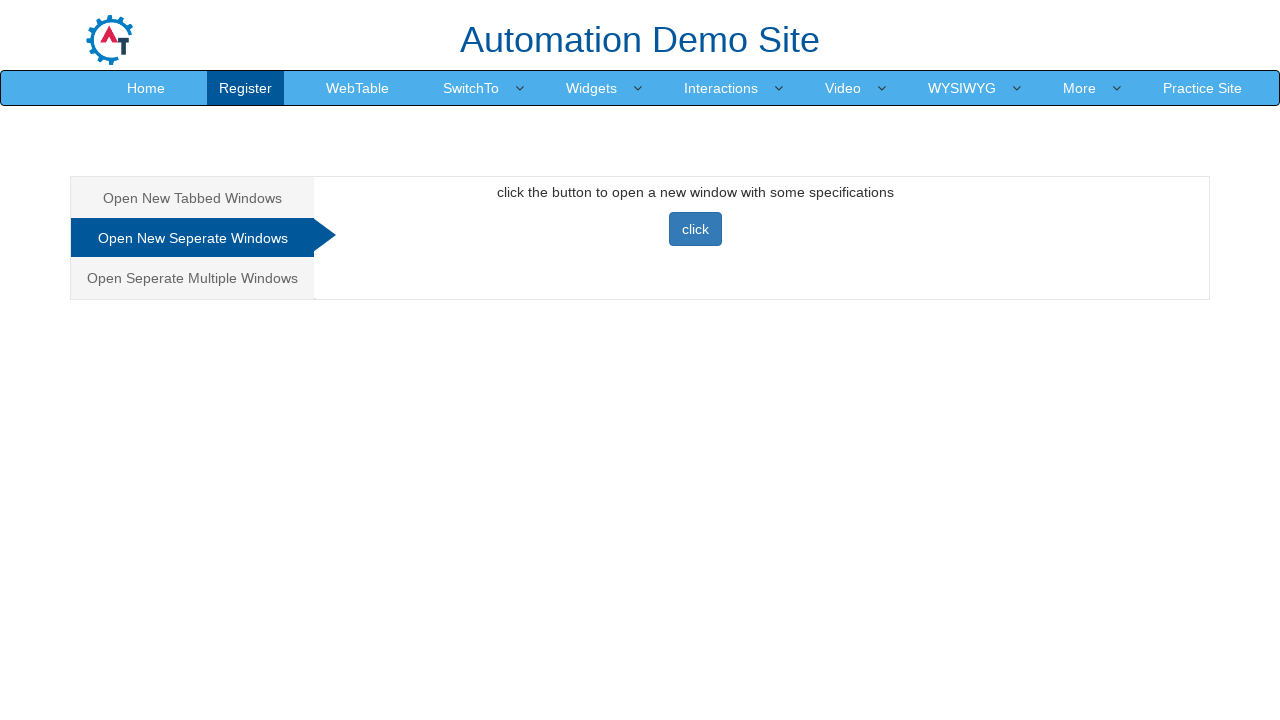

Clicked button to open new window at (695, 229) on (//button[contains(text(),'click')])[2]
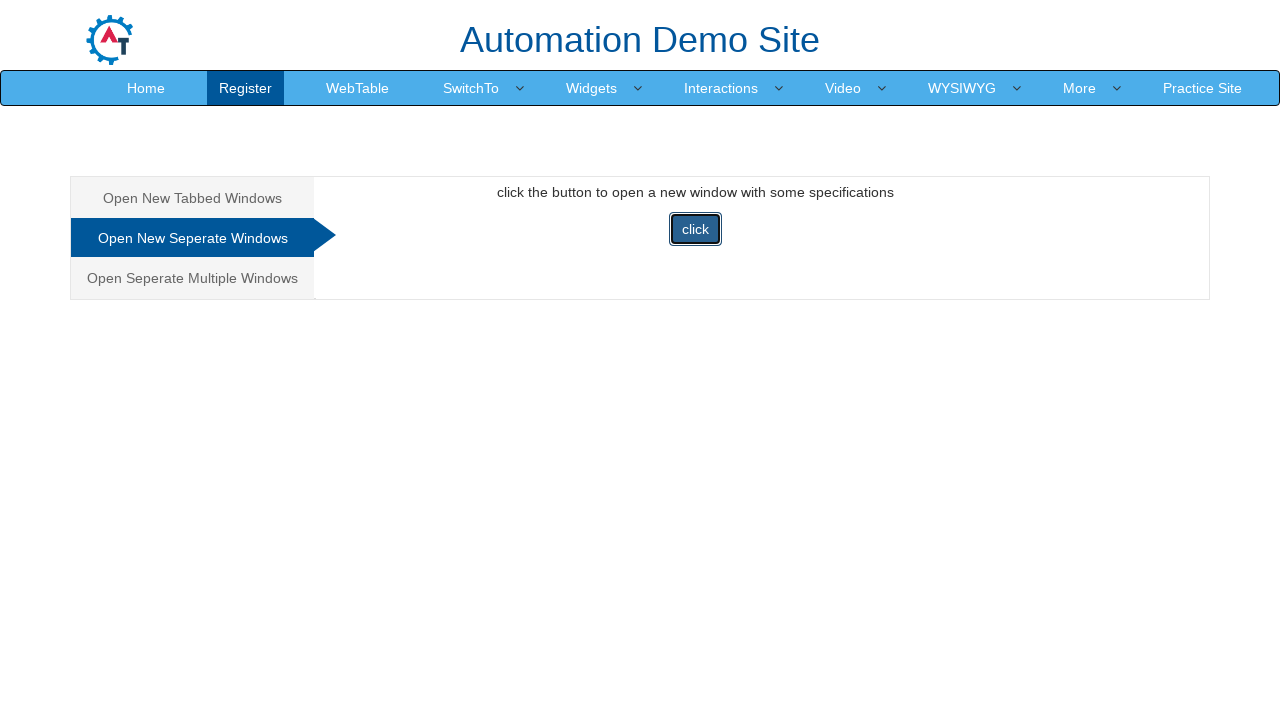

Waited 2 seconds for new window to open
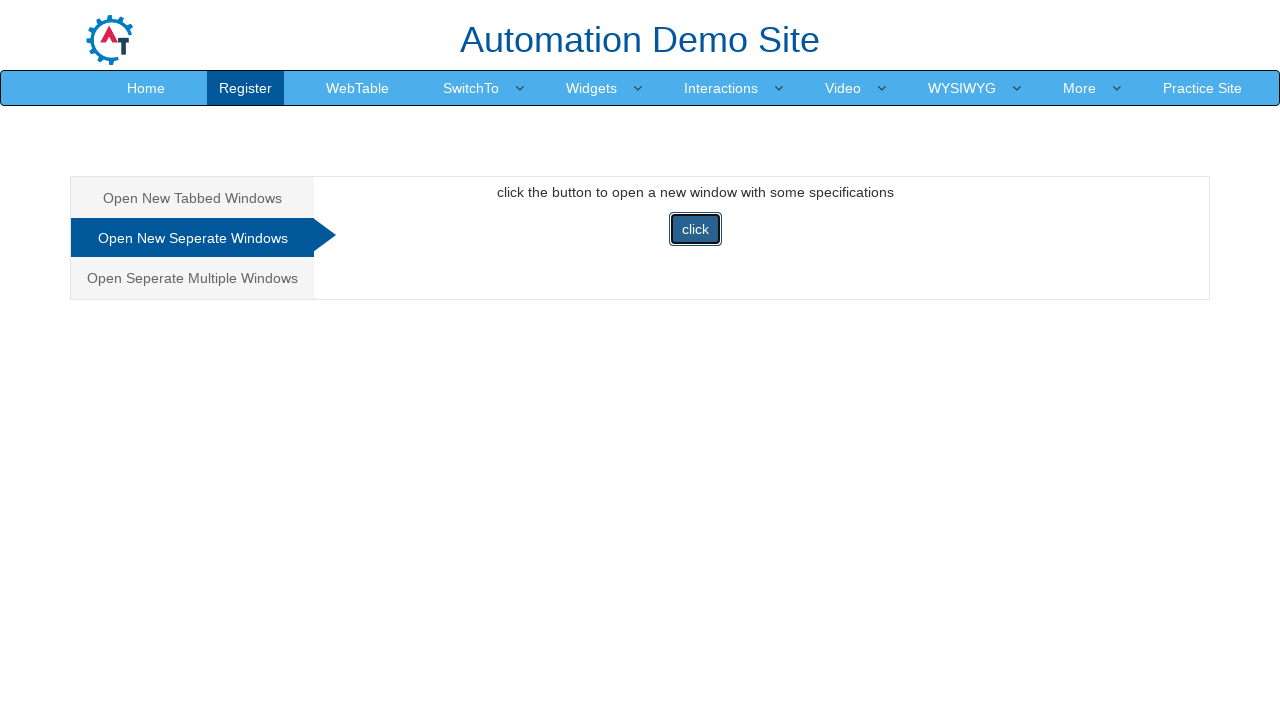

Retrieved all open pages/windows - total count: 2
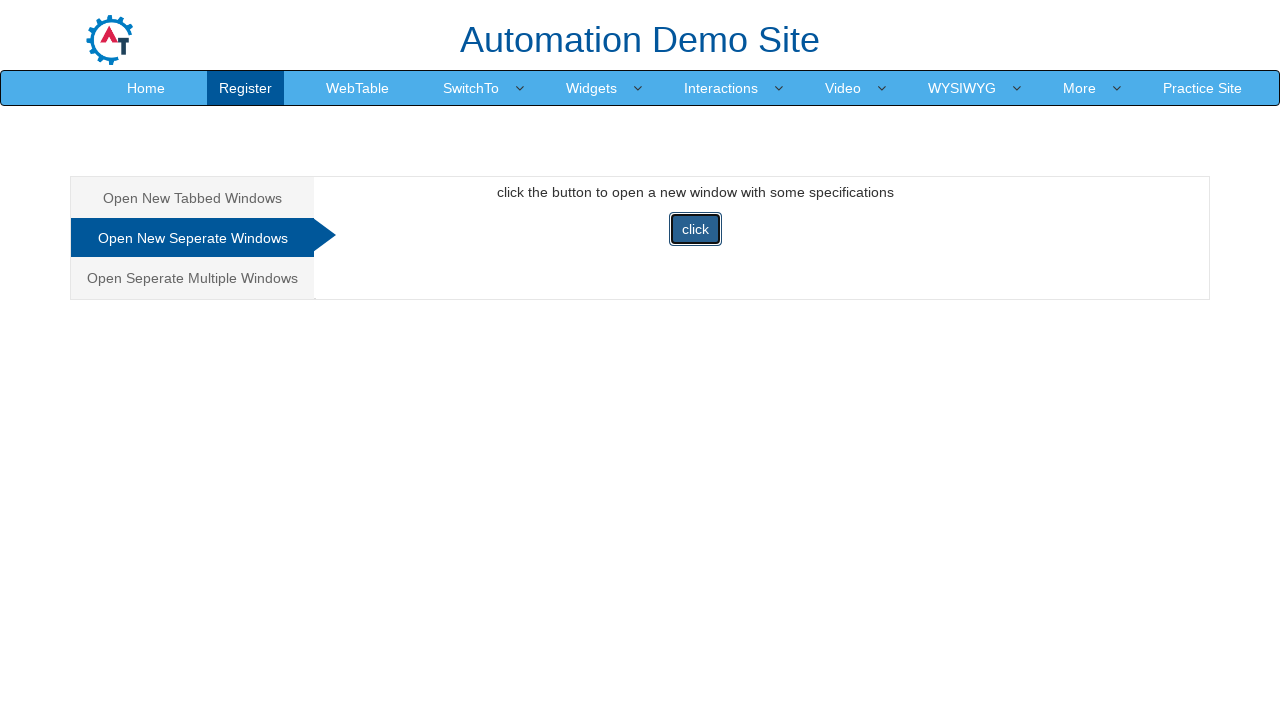

Switched to new child window (last opened page)
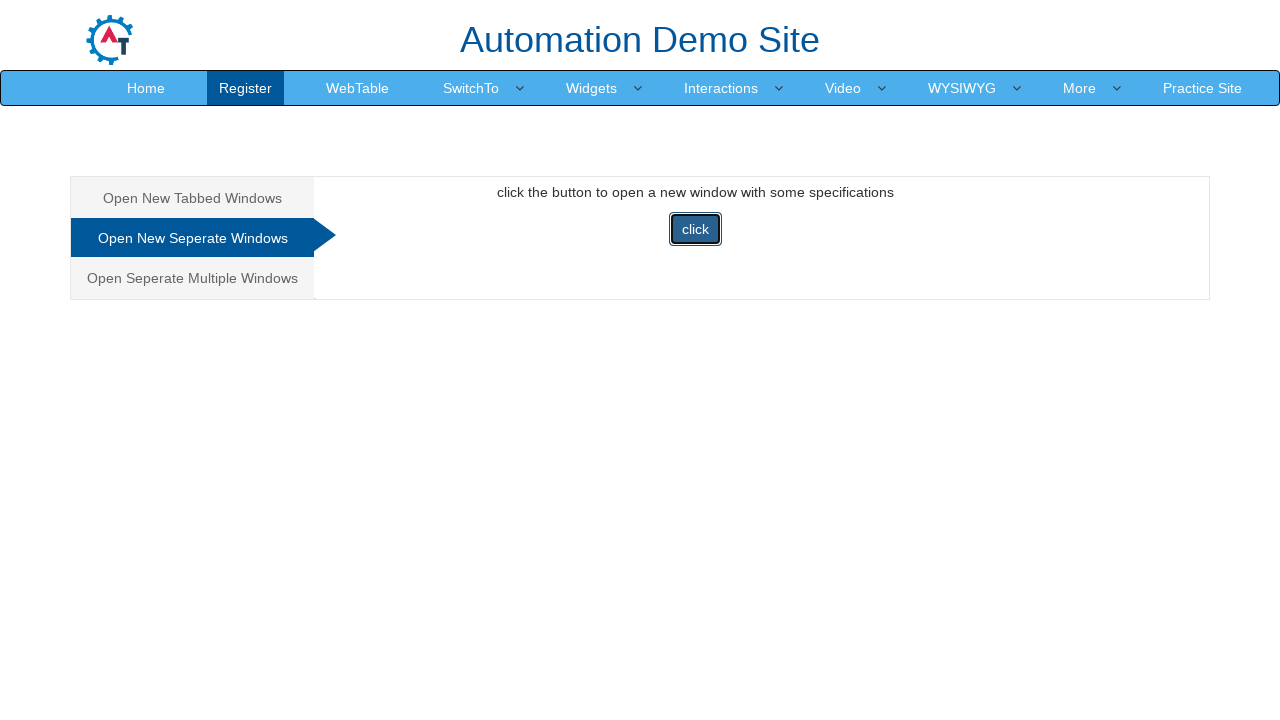

Waited for heading content to load in child window
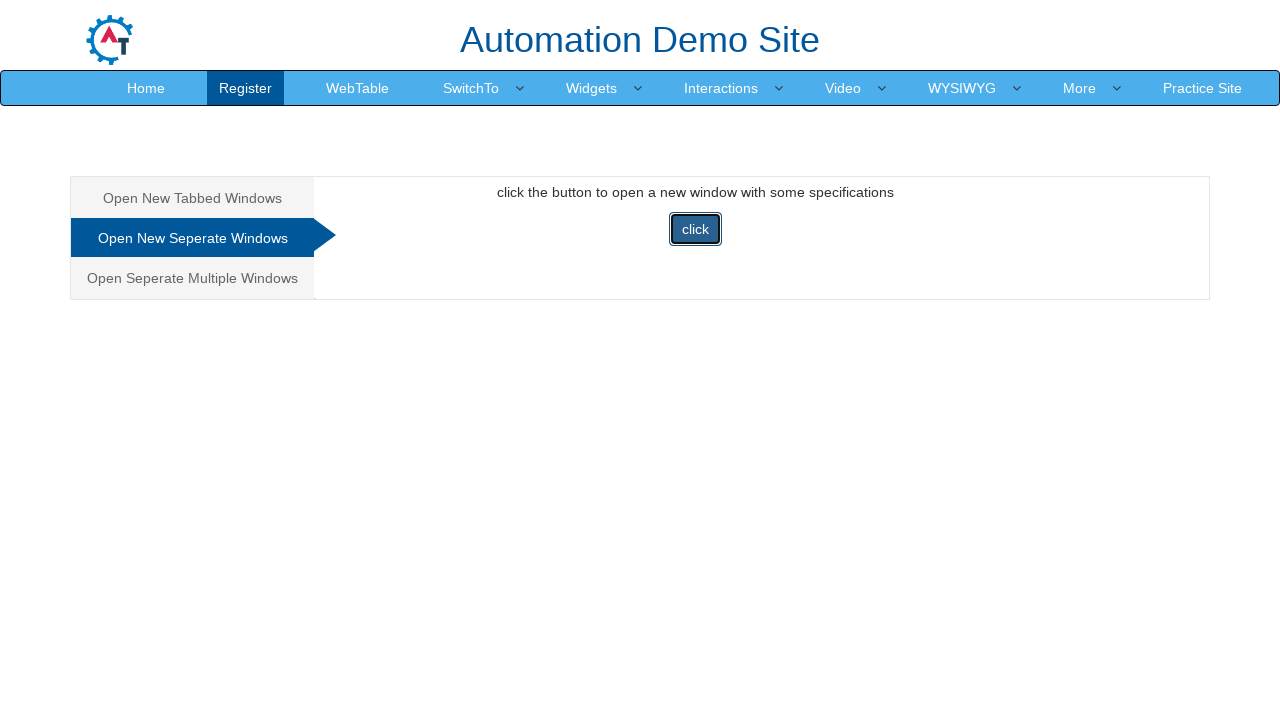

Retrieved heading text from child window: 'Selenium automates browsers. That's it!'
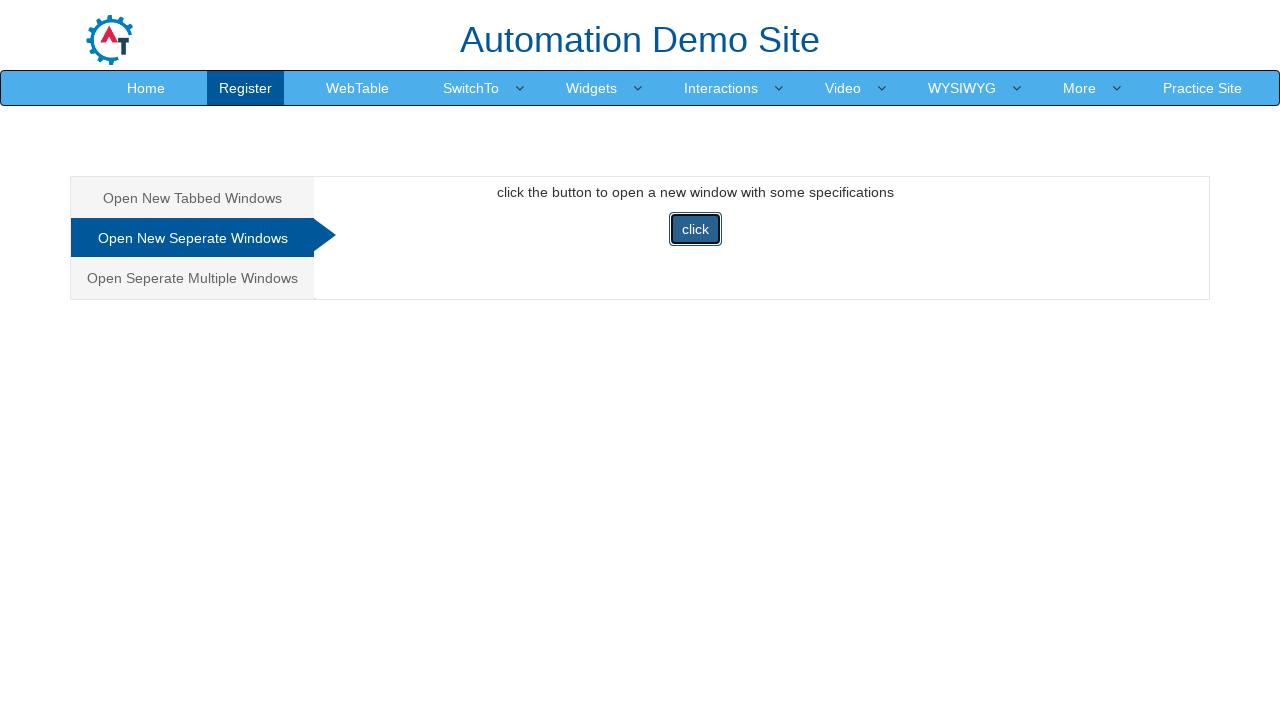

Closed child window
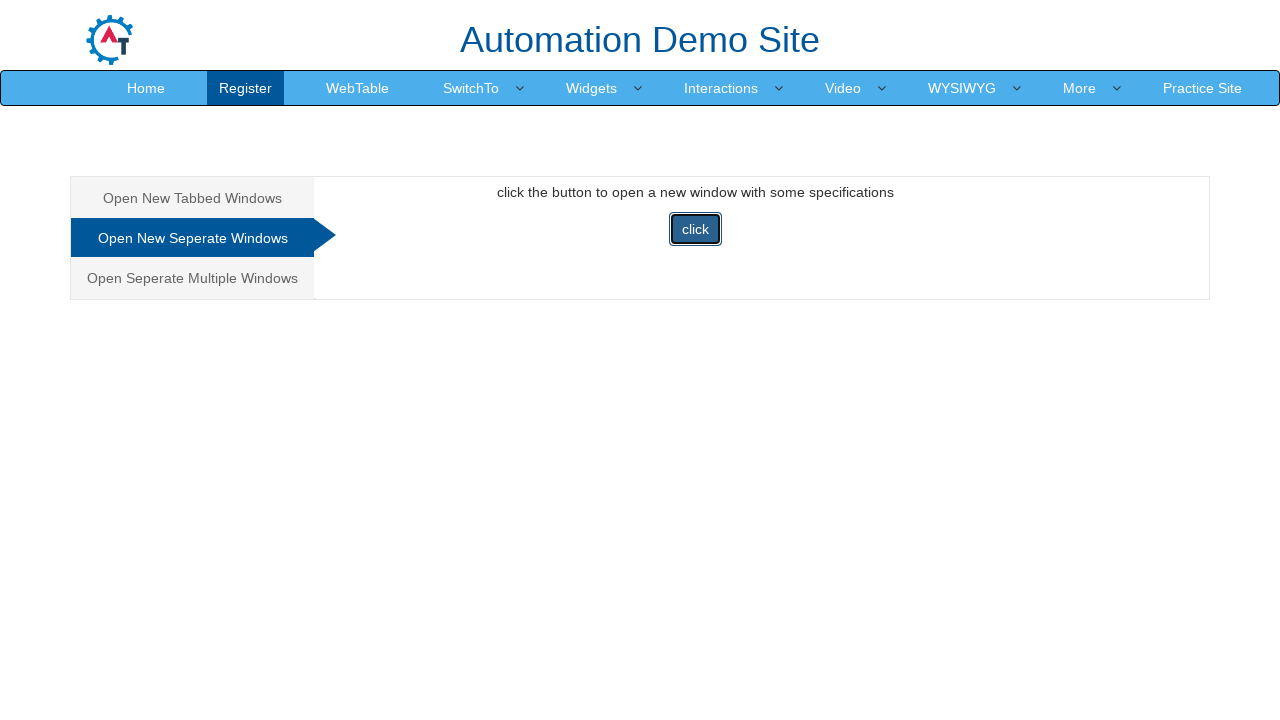

Waited for parent window content to load
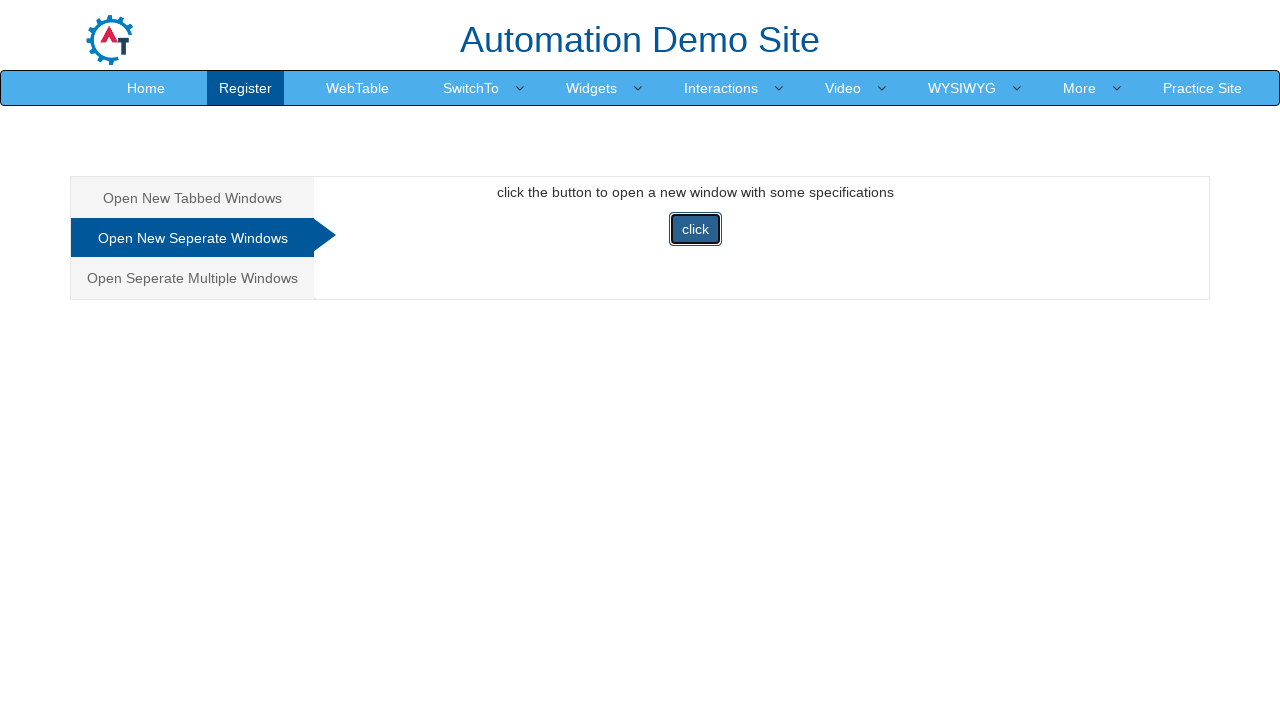

Retrieved parent window link text: 'Automation Testing'
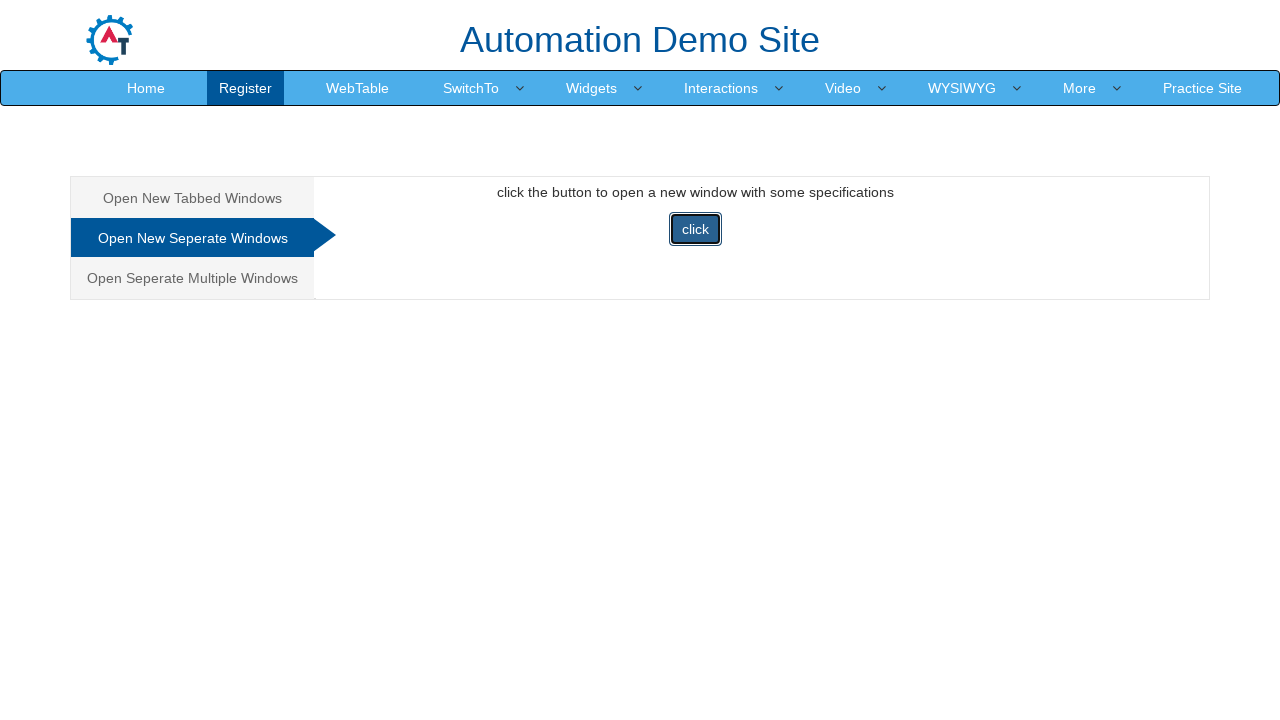

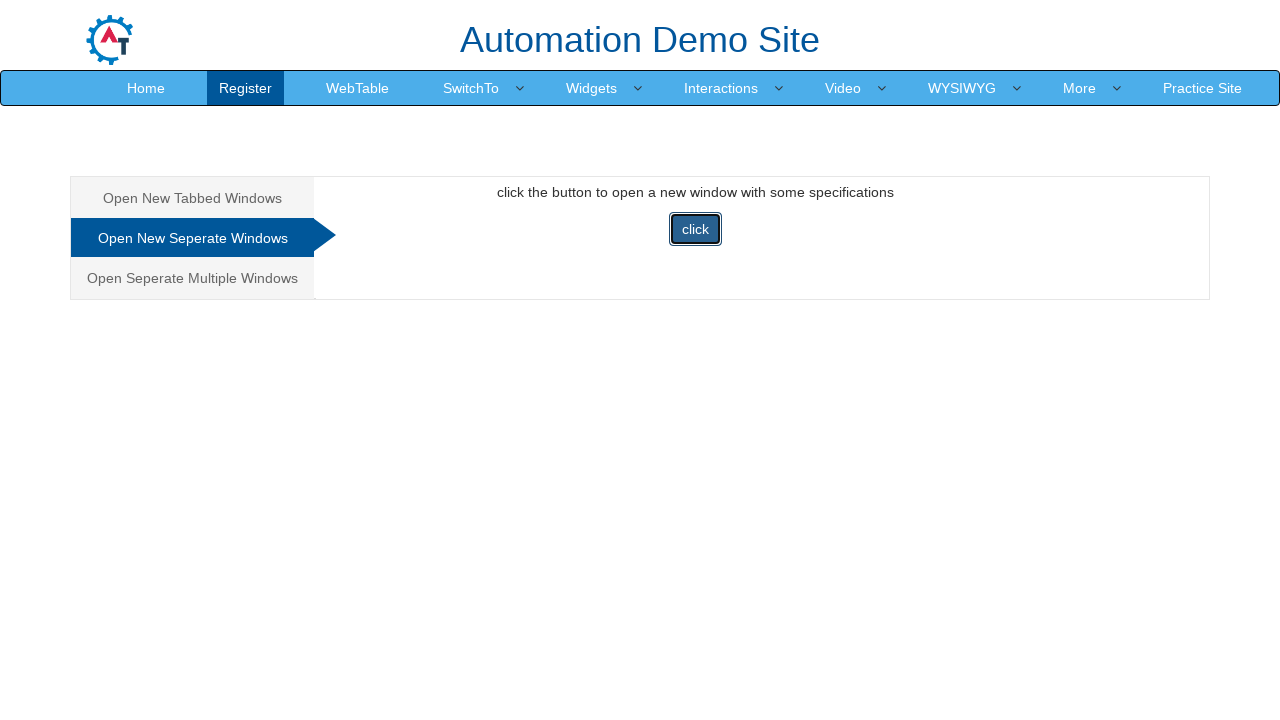